Tests avatar component hover state by hovering over the 6th button element and waiting for the hover effect to appear

Starting URL: https://magstrong07.github.io/admiral-react-test/#/avatar

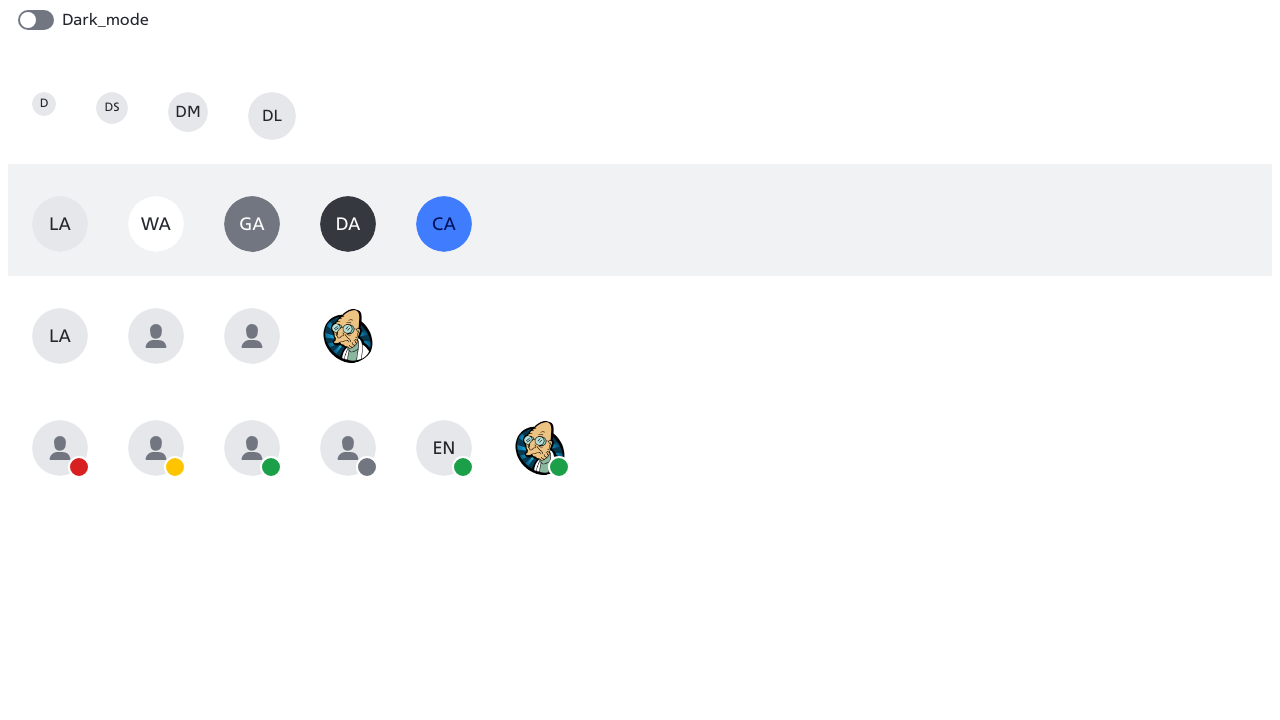

Navigated to avatar component test page
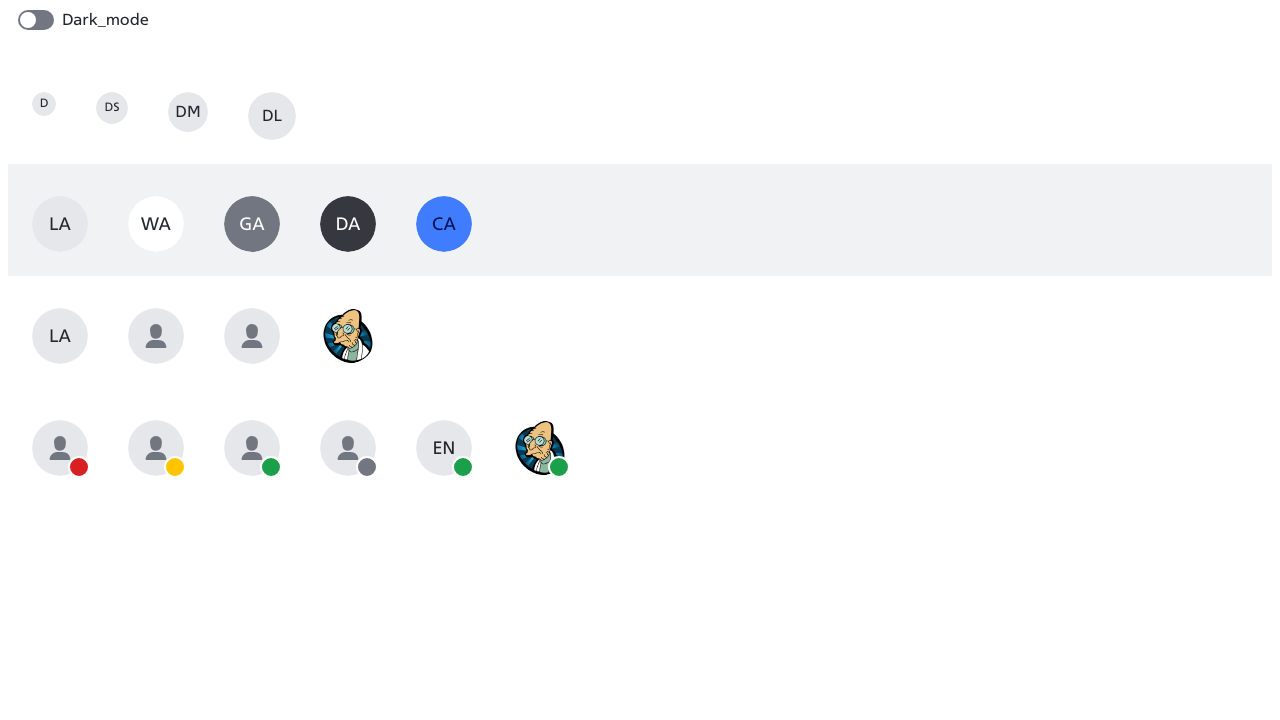

Hovered over the 6th avatar button element at (540, 448) on button:nth-child(6)
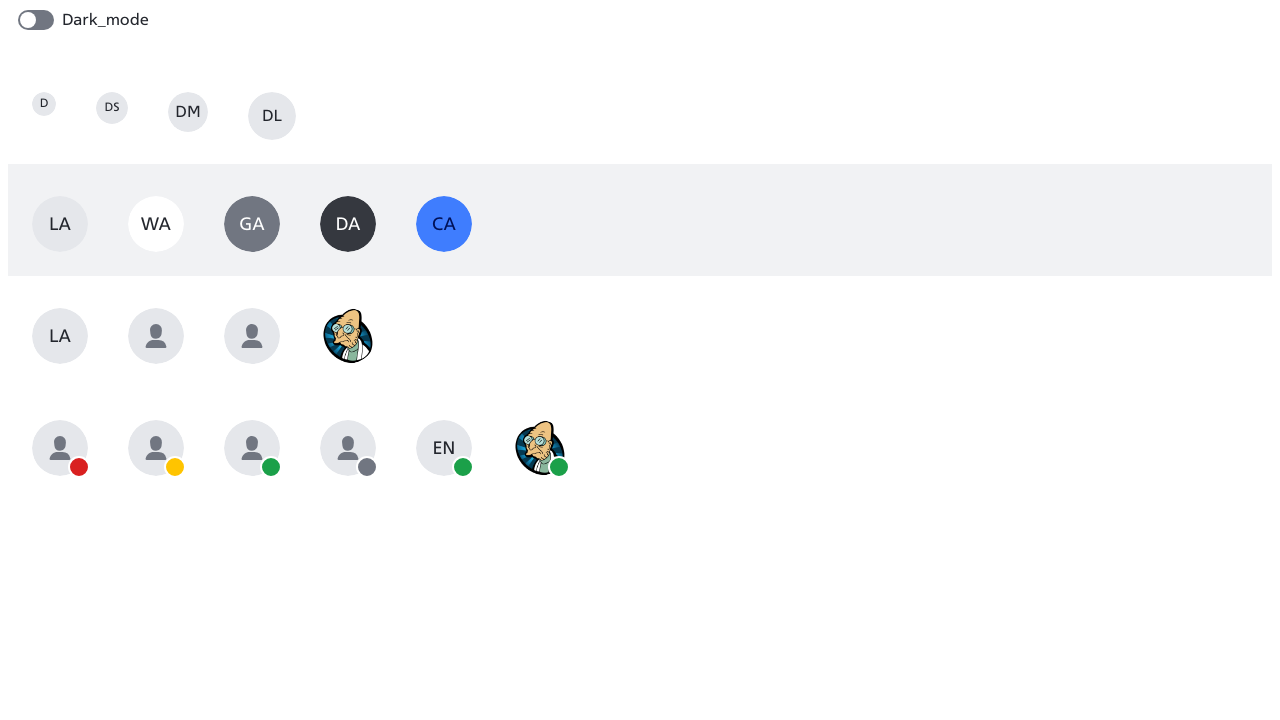

Waited for hover effect to render
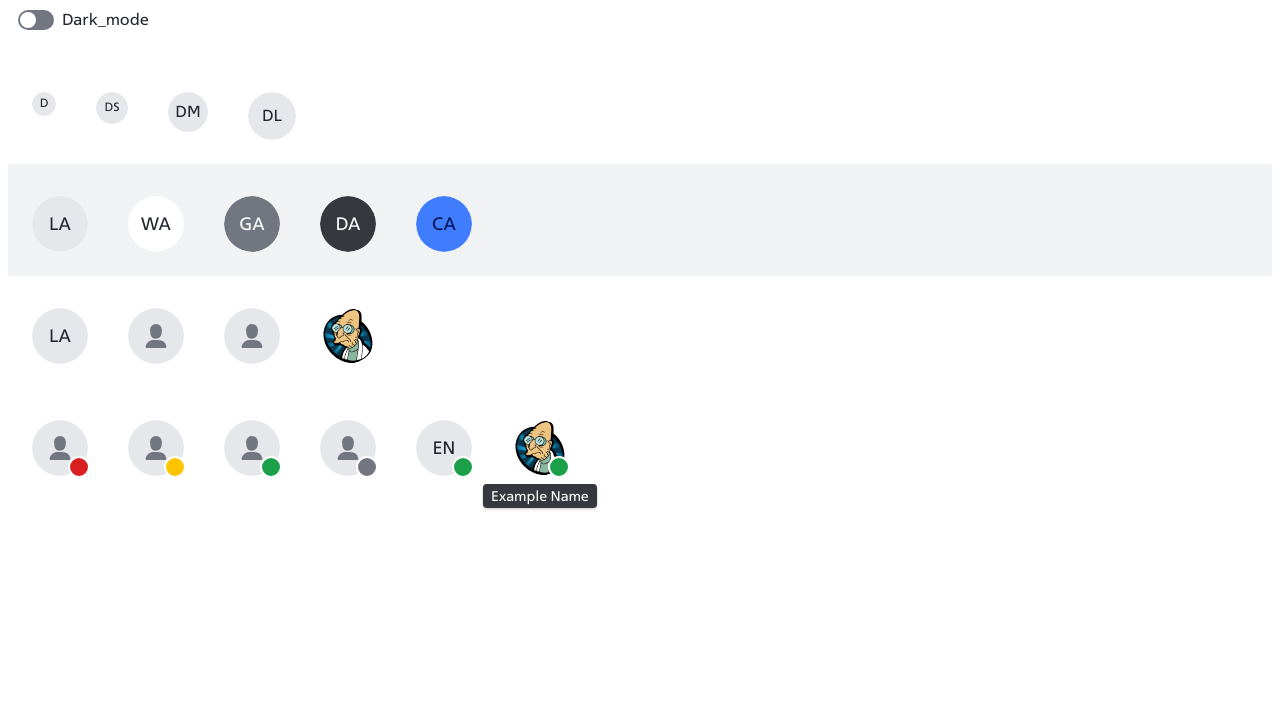

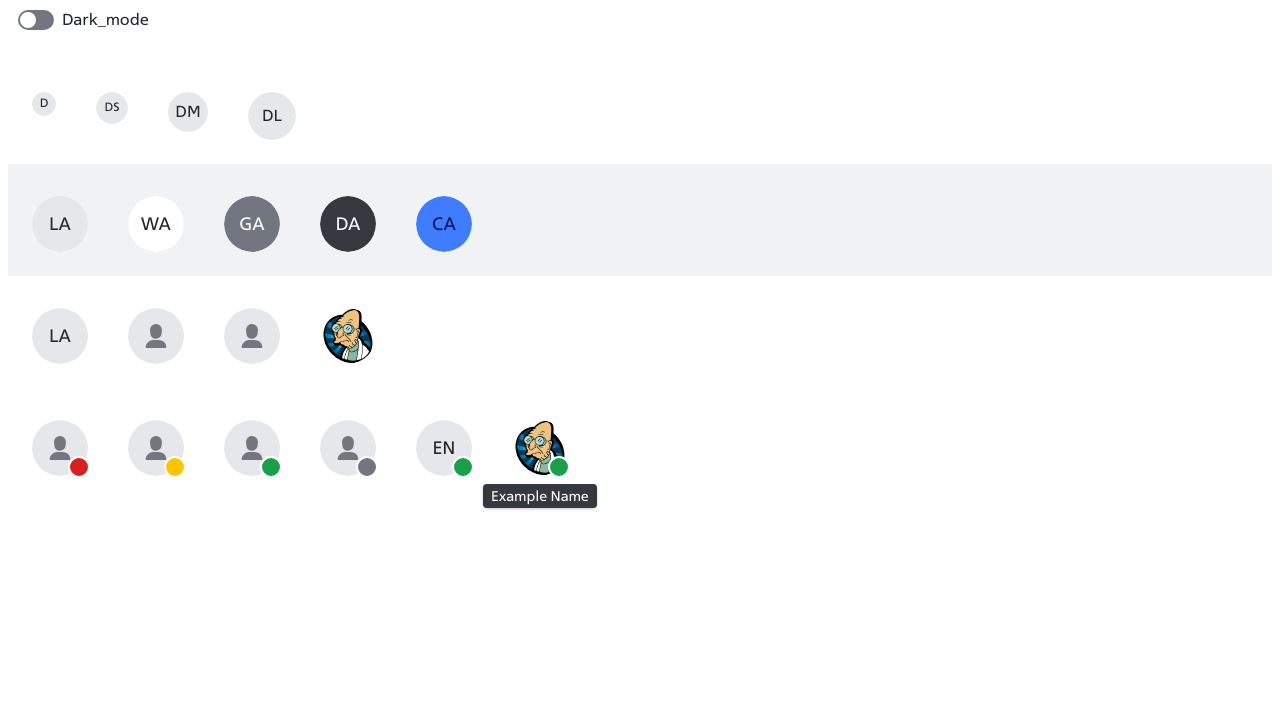